Tests the forgot password link functionality by navigating to the login page and clicking the forgot password link

Starting URL: https://opensource-demo.orangehrmlive.com/

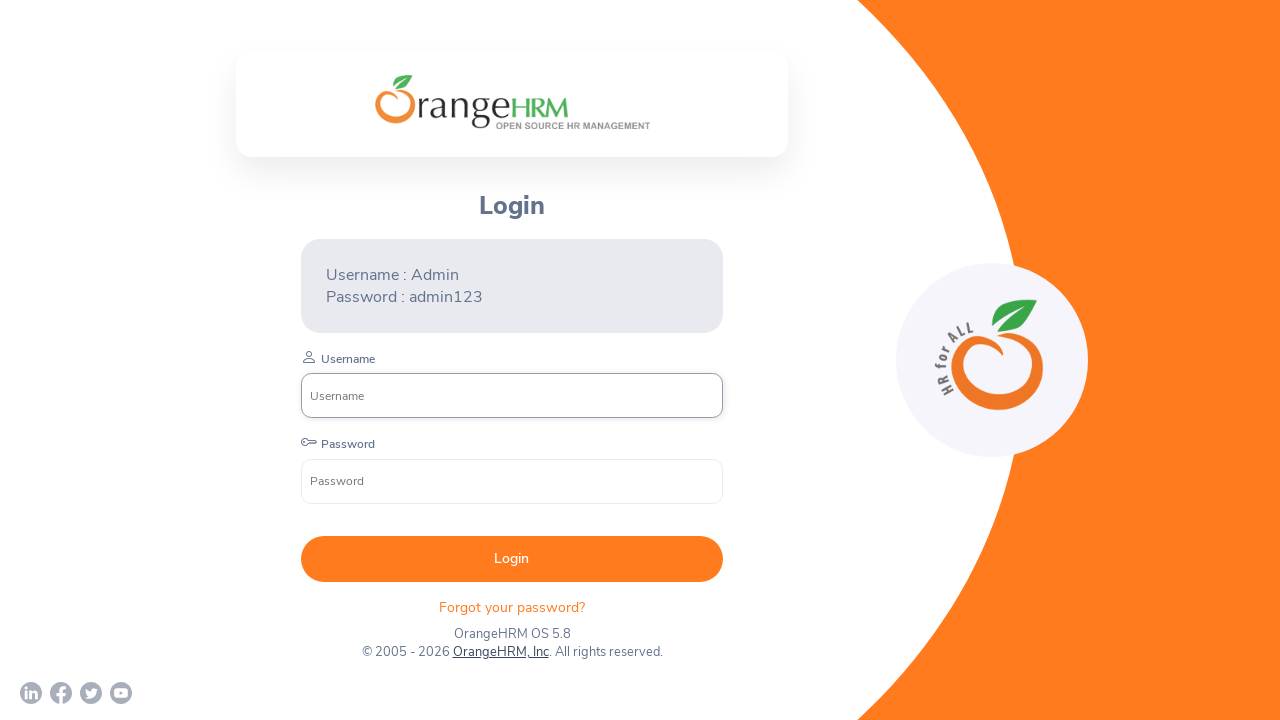

Clicked the 'Forgot your password?' link at (512, 607) on text=Forgot your password?
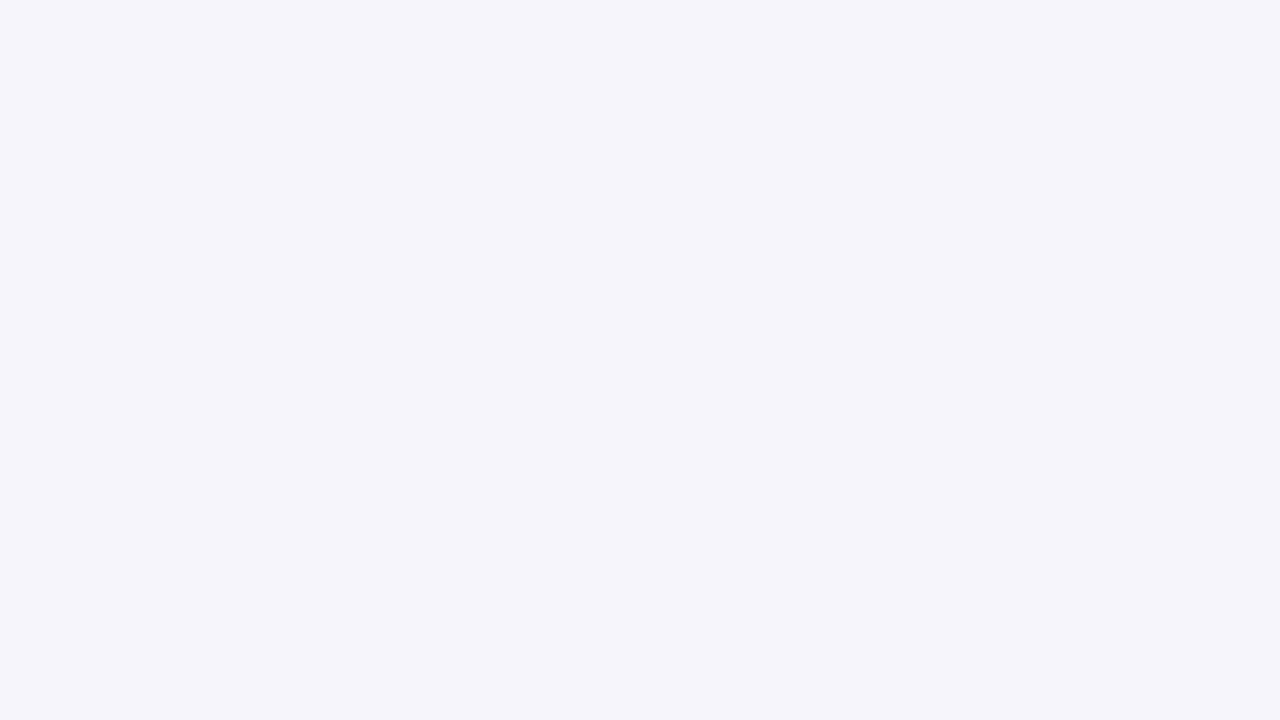

Forgot password page loaded (networkidle)
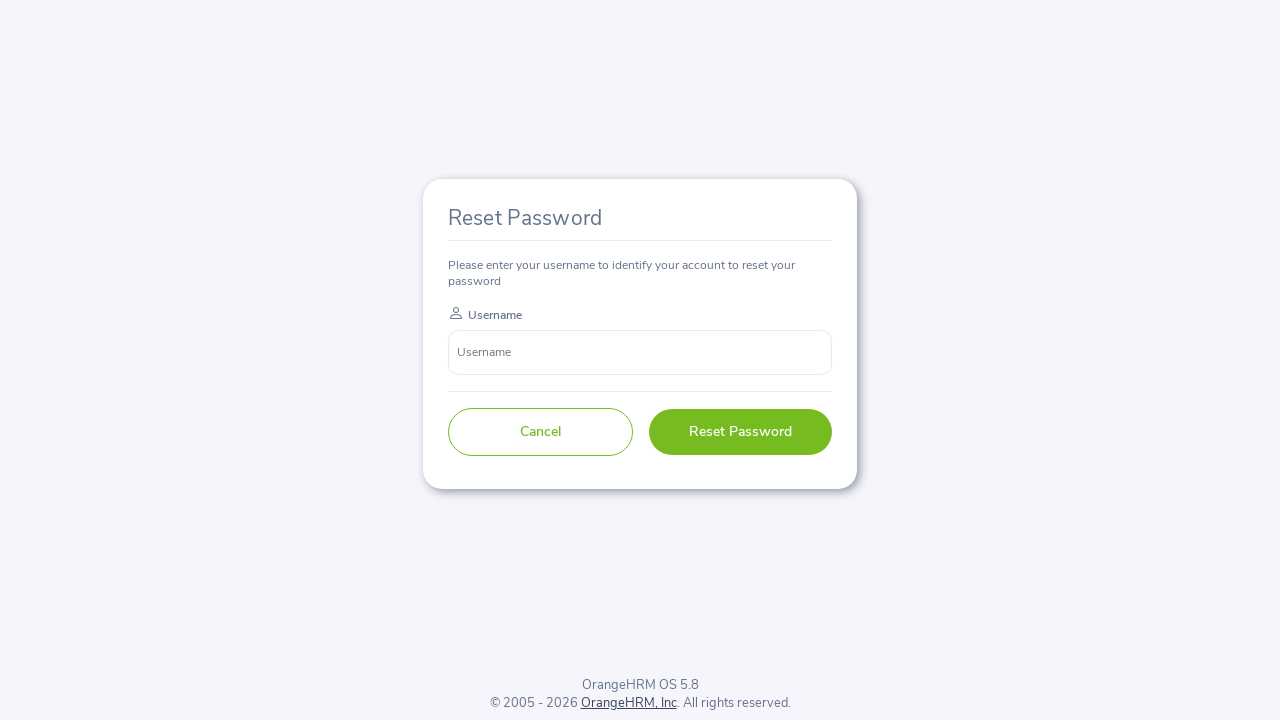

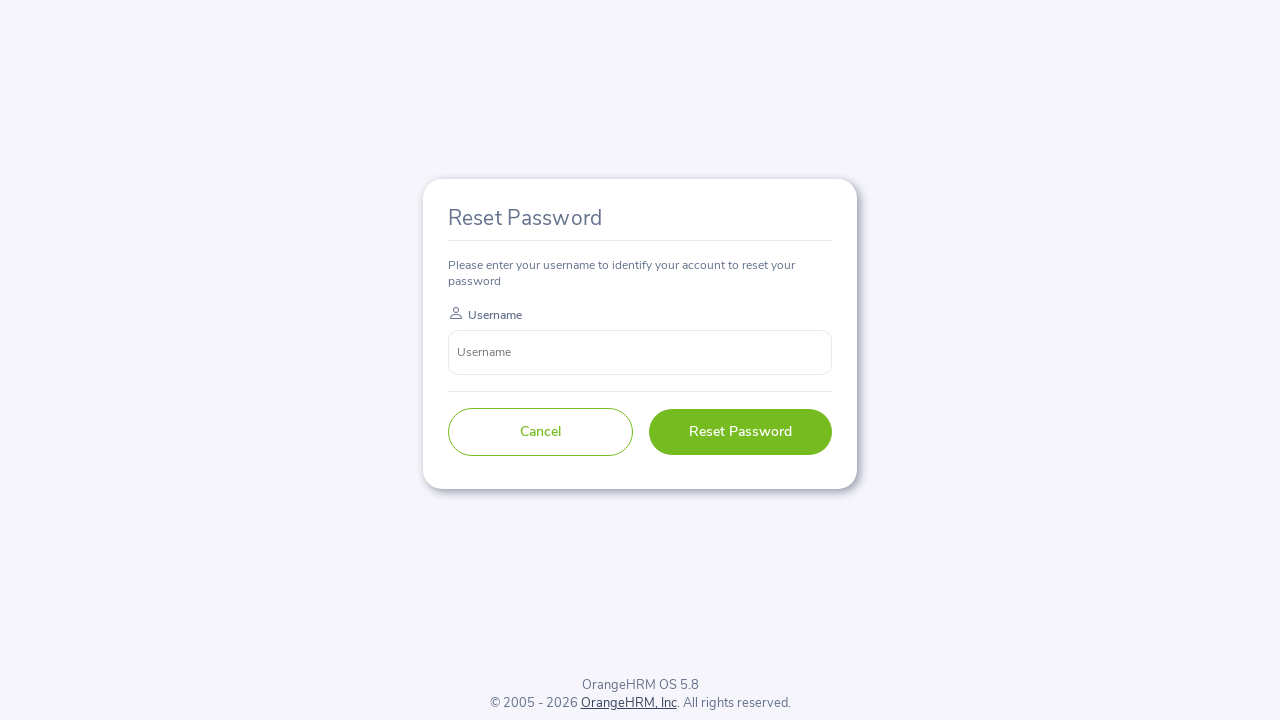